Locates and verifies the h1 heading element on the page

Starting URL: https://rahulshettyacademy.com/AutomationPractice/

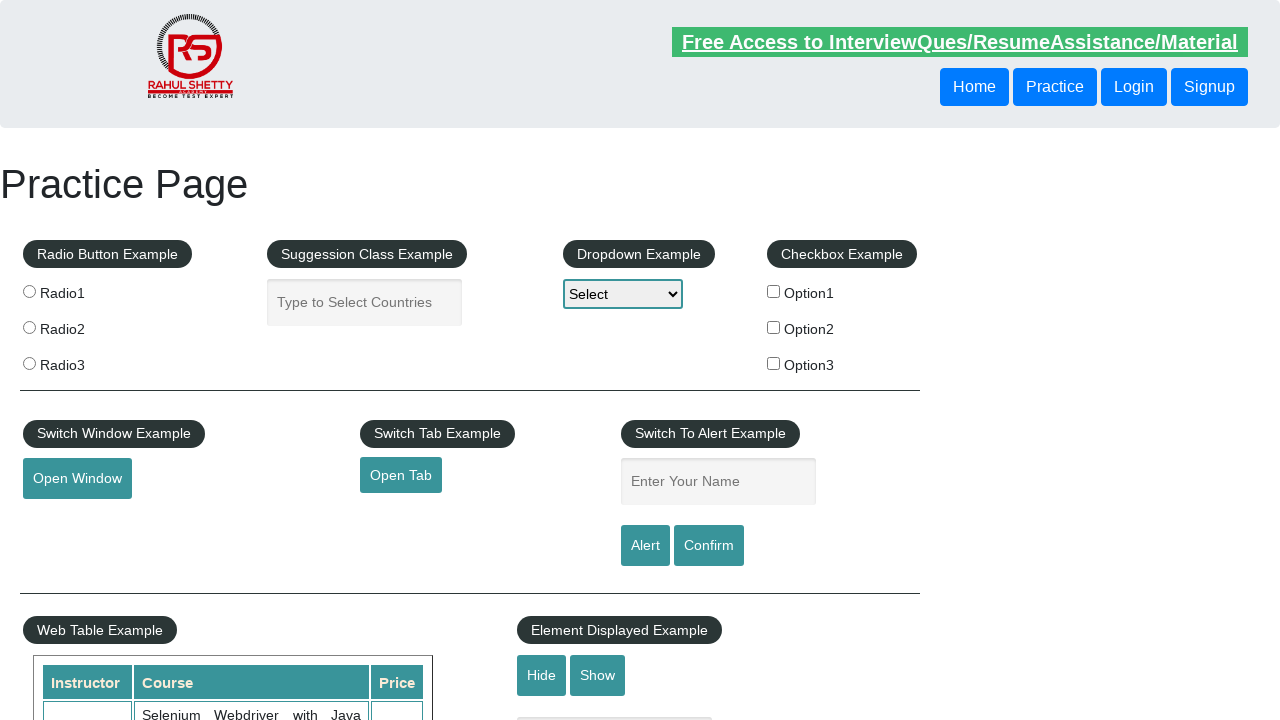

Navigated to https://rahulshettyacademy.com/AutomationPractice/
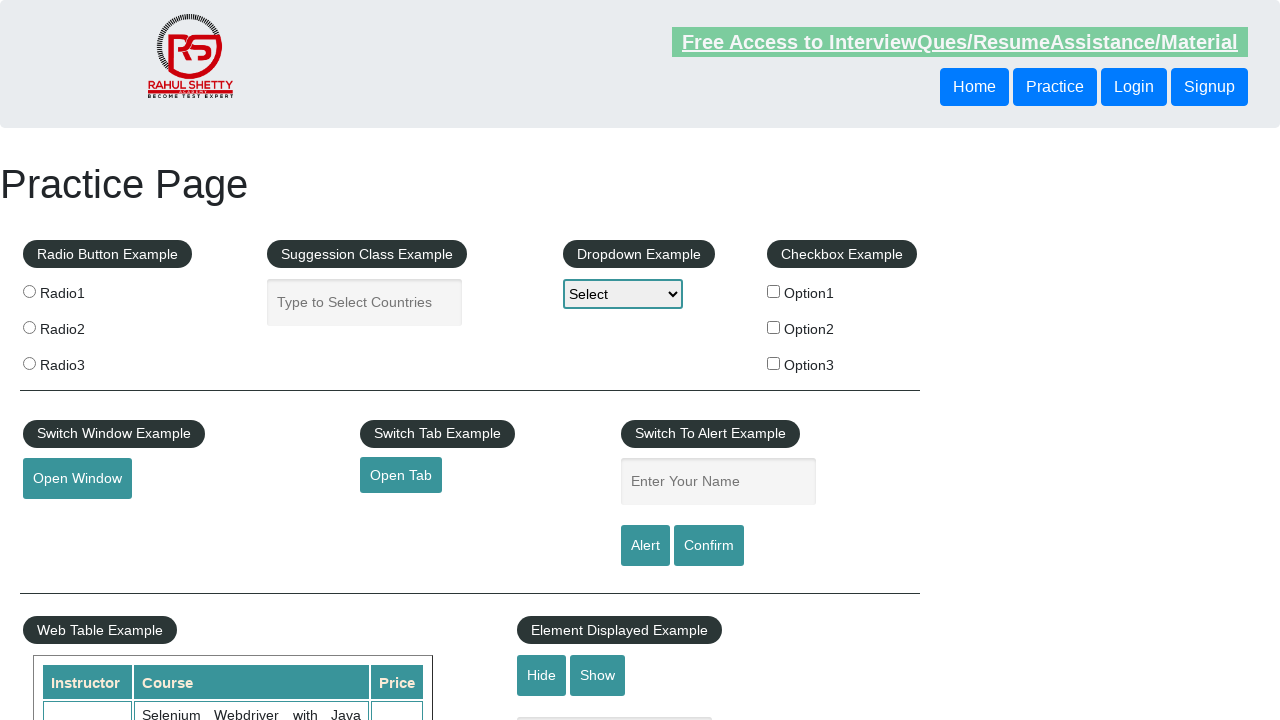

h1 heading element is present on the page
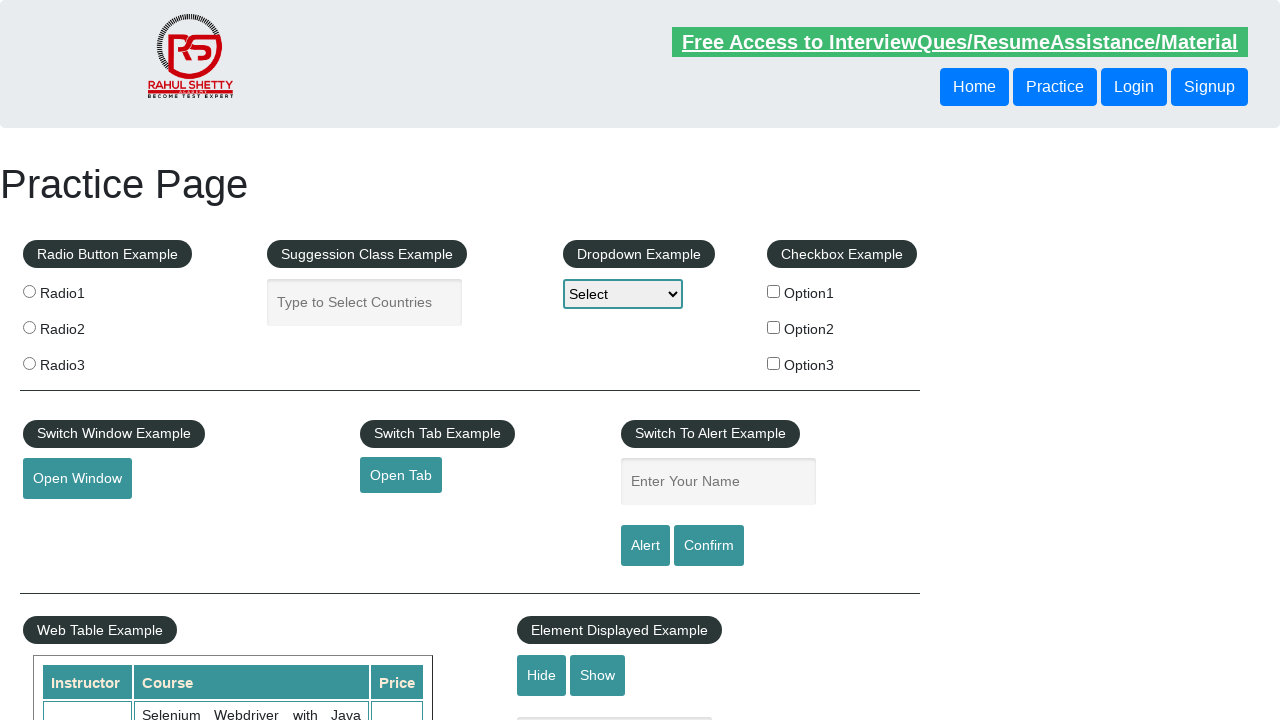

Located h1 heading element using CSS selector
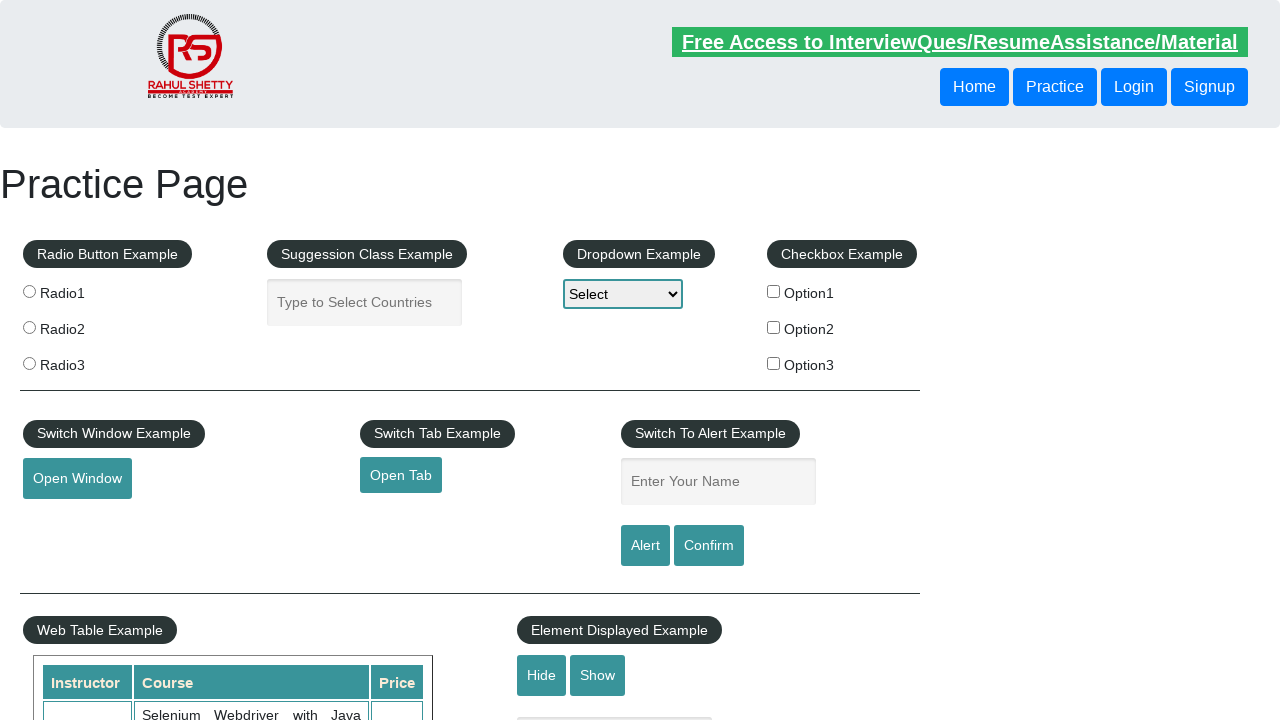

Verified h1 heading element is visible
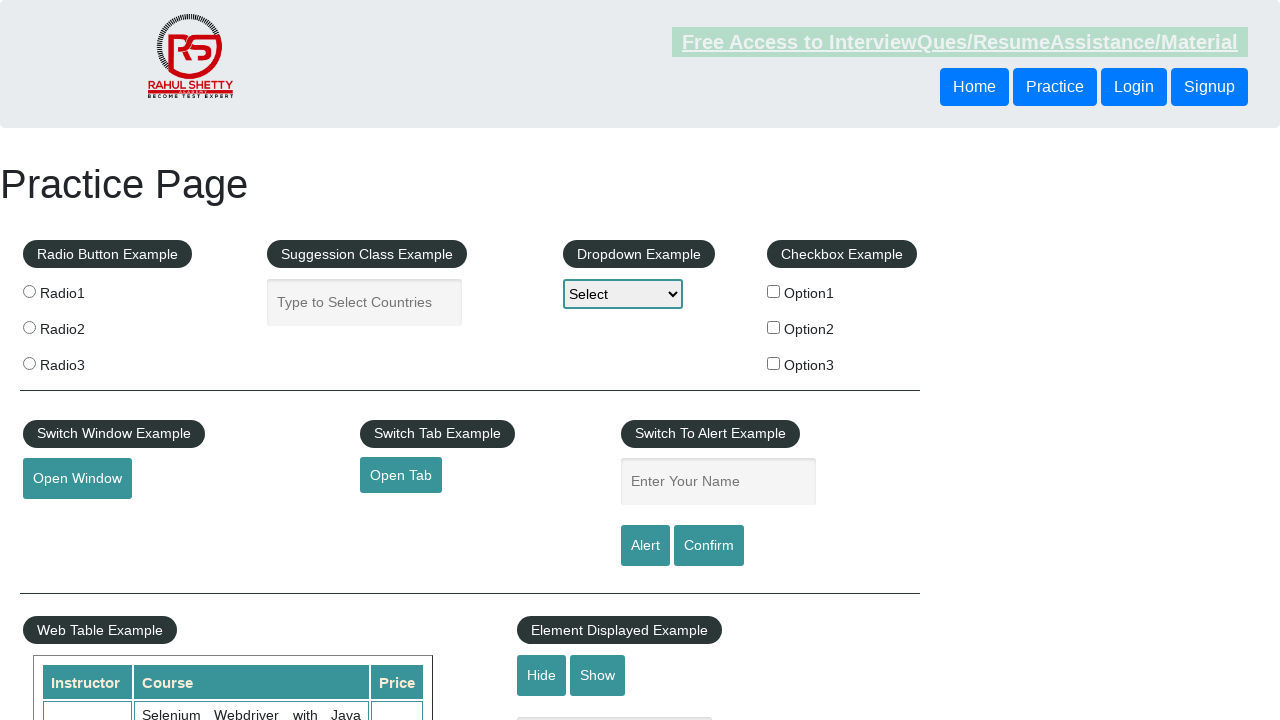

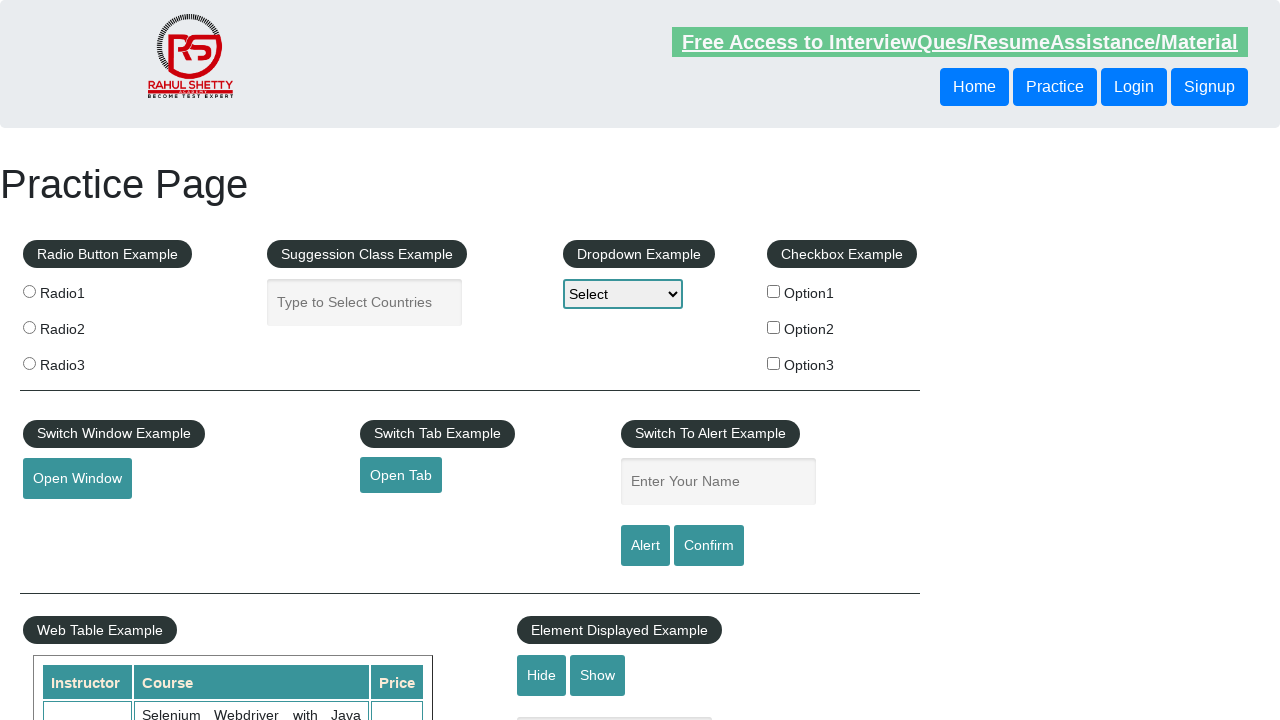